Tests file download functionality by navigating to the Upload and Download section and clicking the download link

Starting URL: https://demoqa.com/

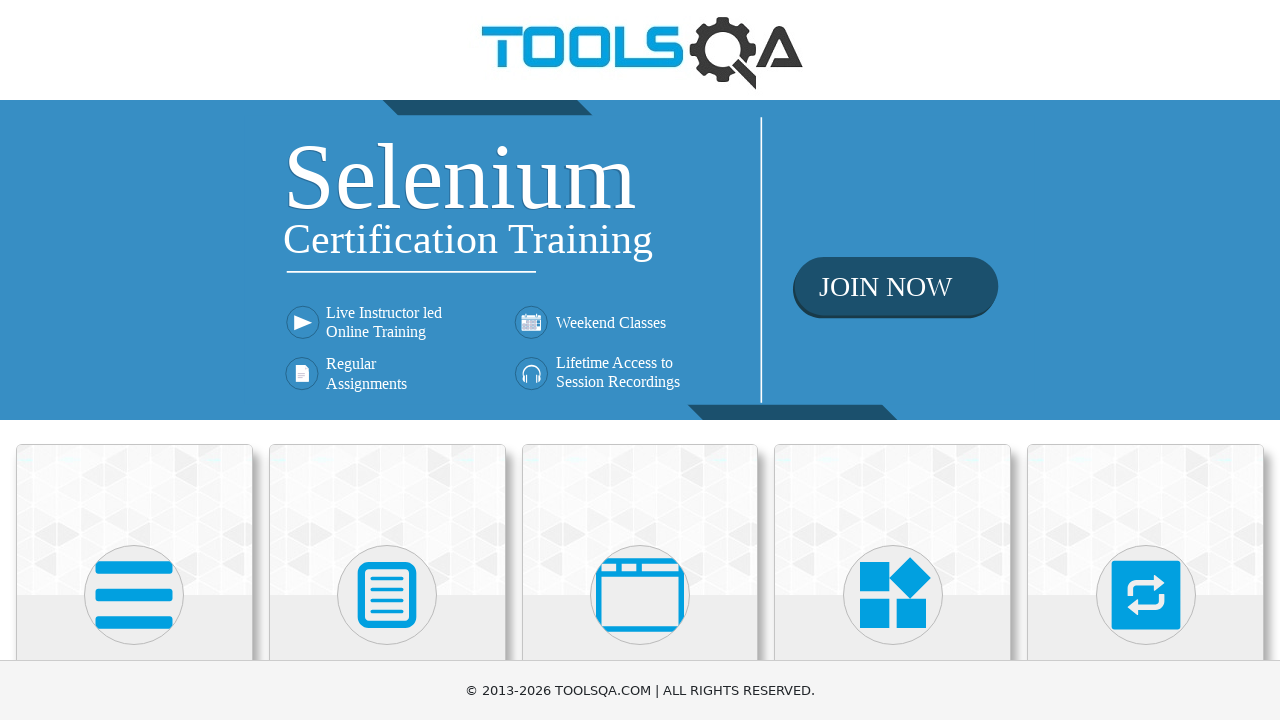

Clicked on the Elements card at (134, 595) on path >> nth=0
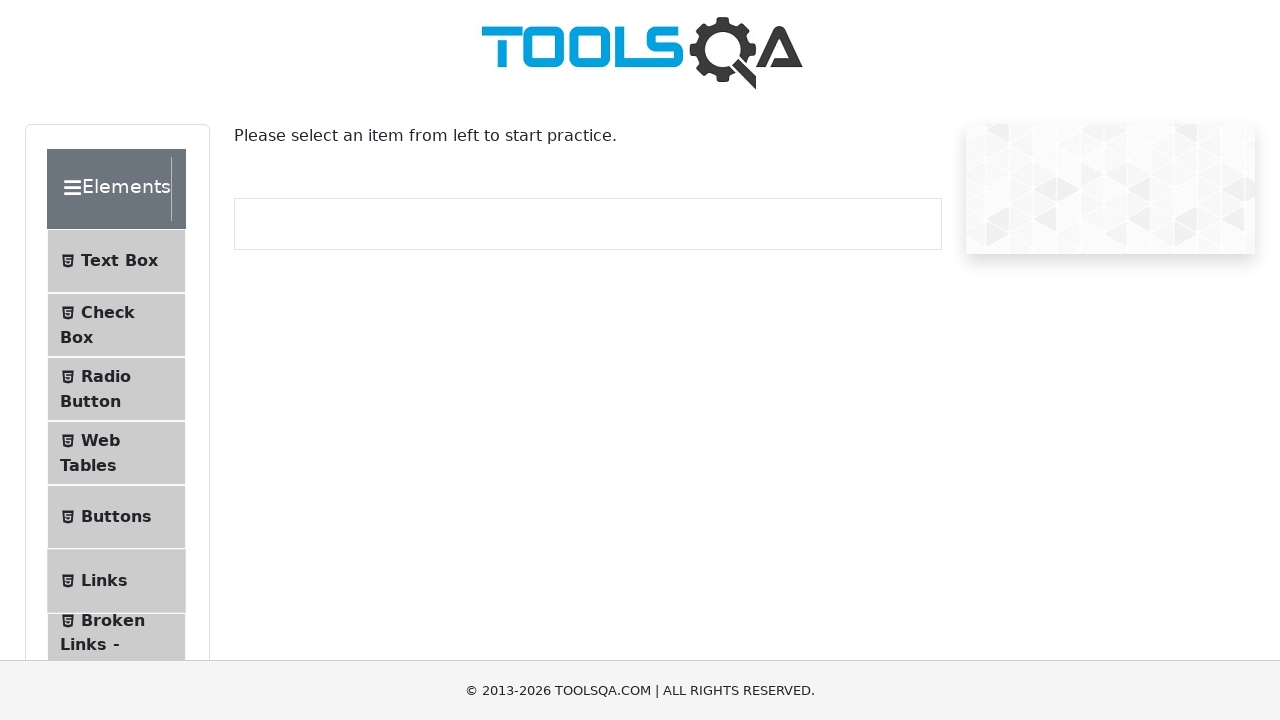

Clicked on Upload and Download menu item at (112, 335) on internal:text="Upload and Download"i
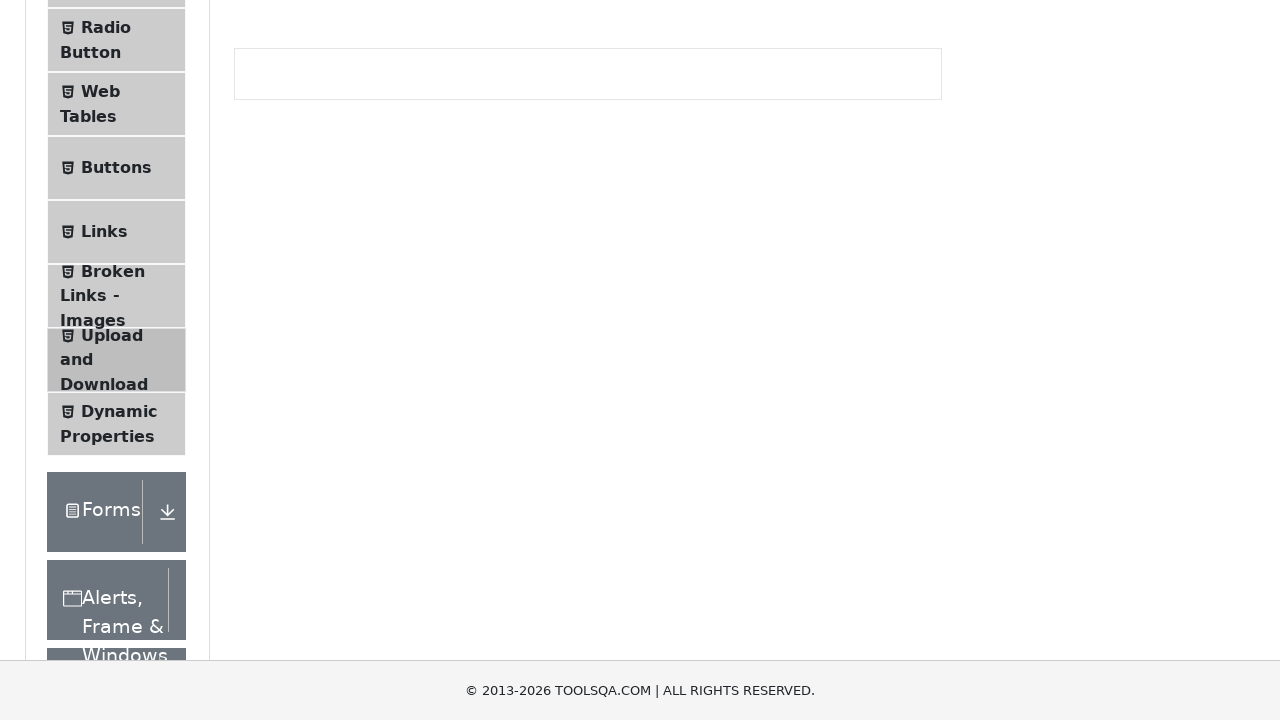

Clicked the Download link to trigger file download at (116, 360) on internal:role=link[name="Download"i]
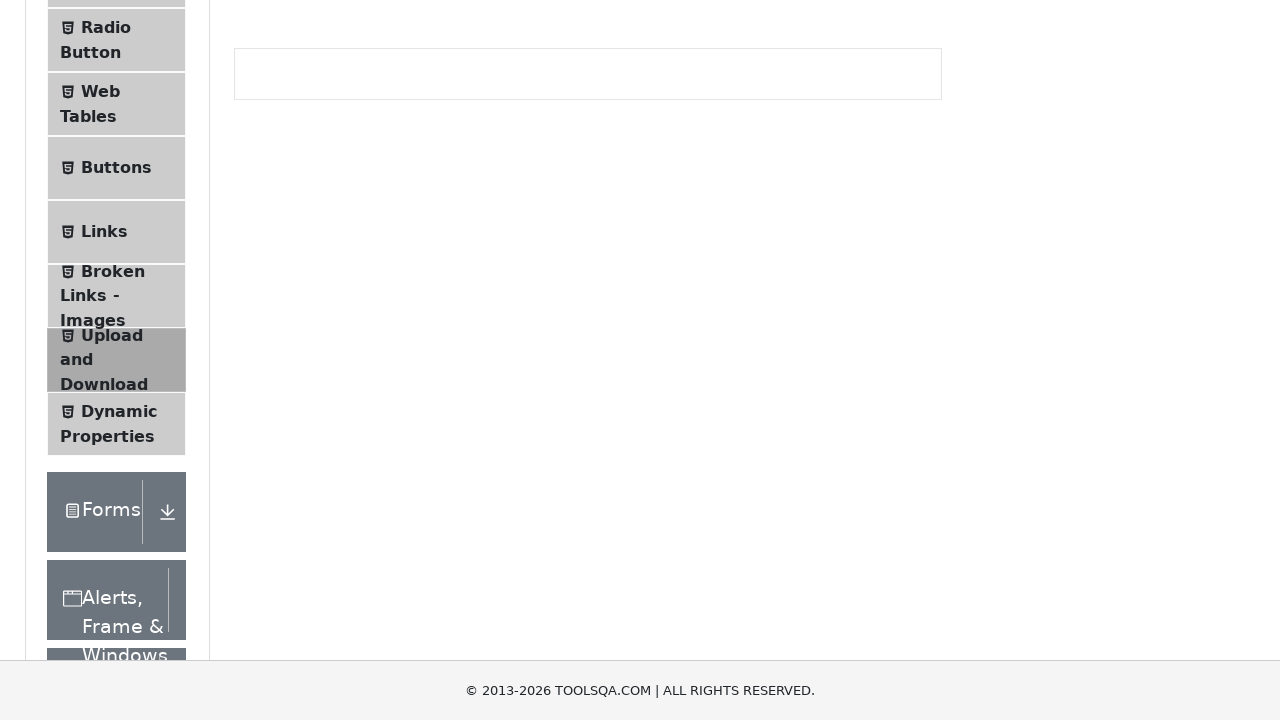

Waited 2 seconds for download to complete
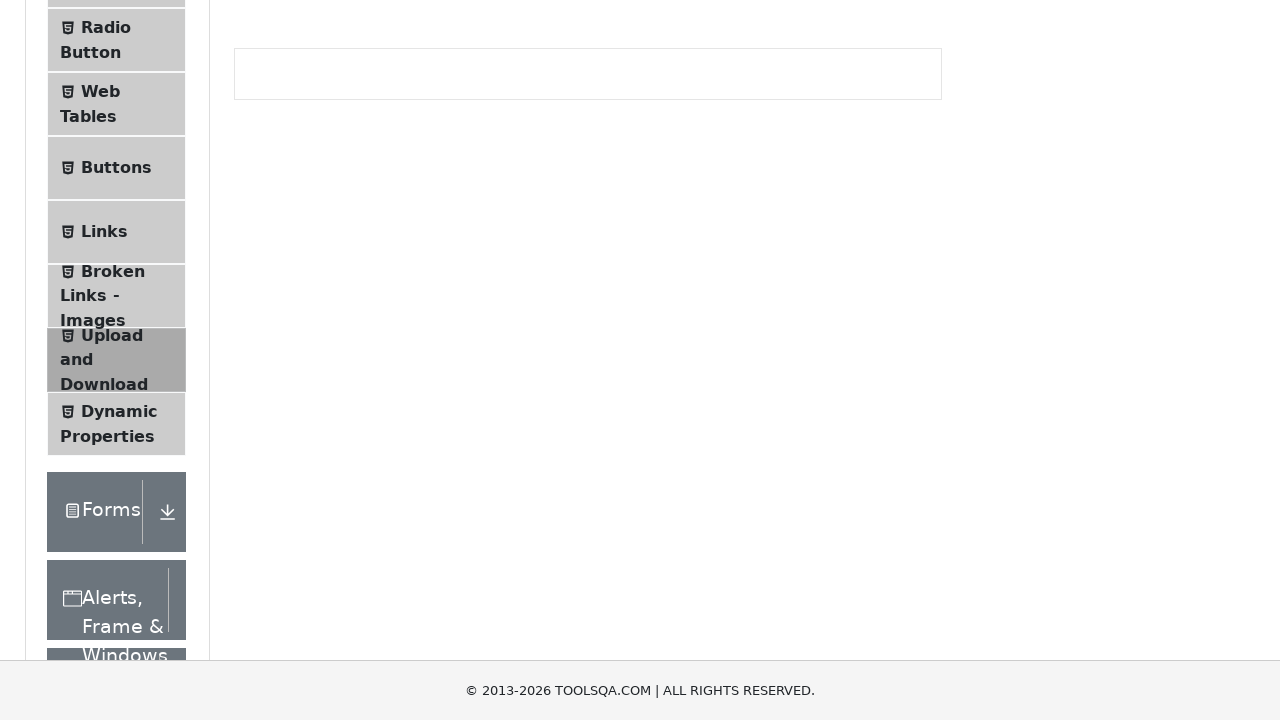

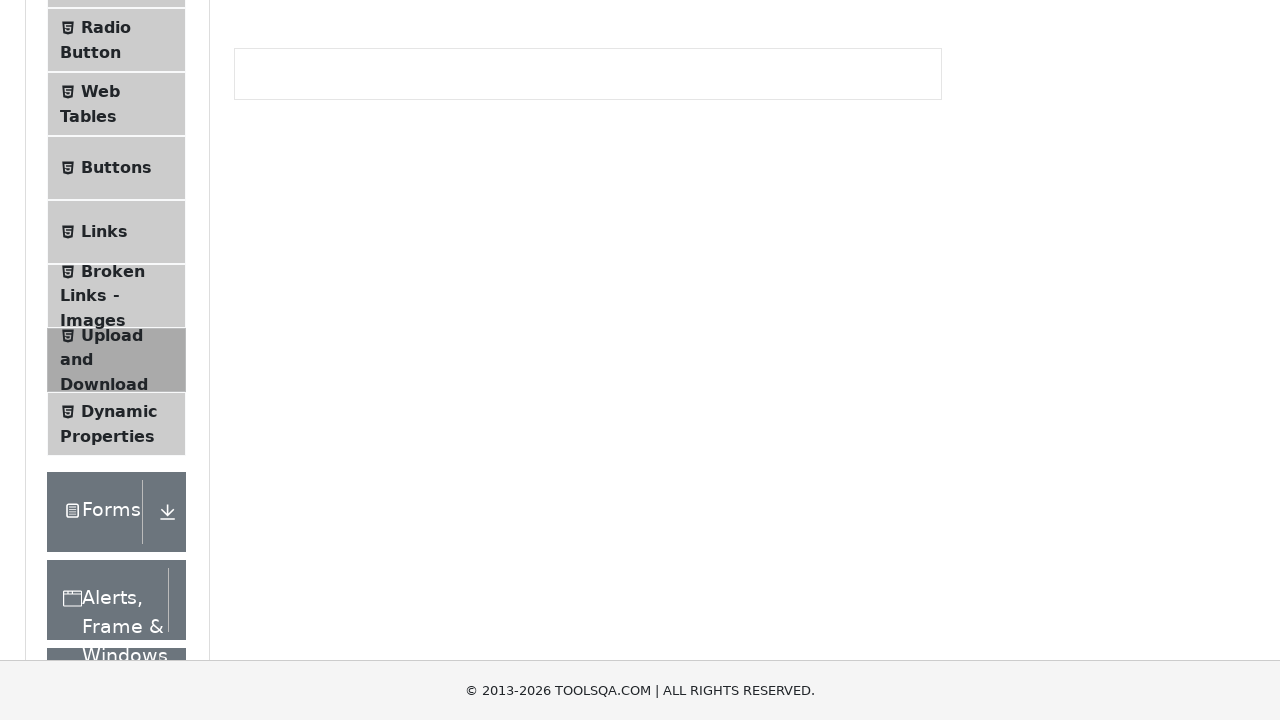